Demonstrates finding an element by tag name by locating a button element on the page and clicking it

Starting URL: https://the-internet.herokuapp.com/login

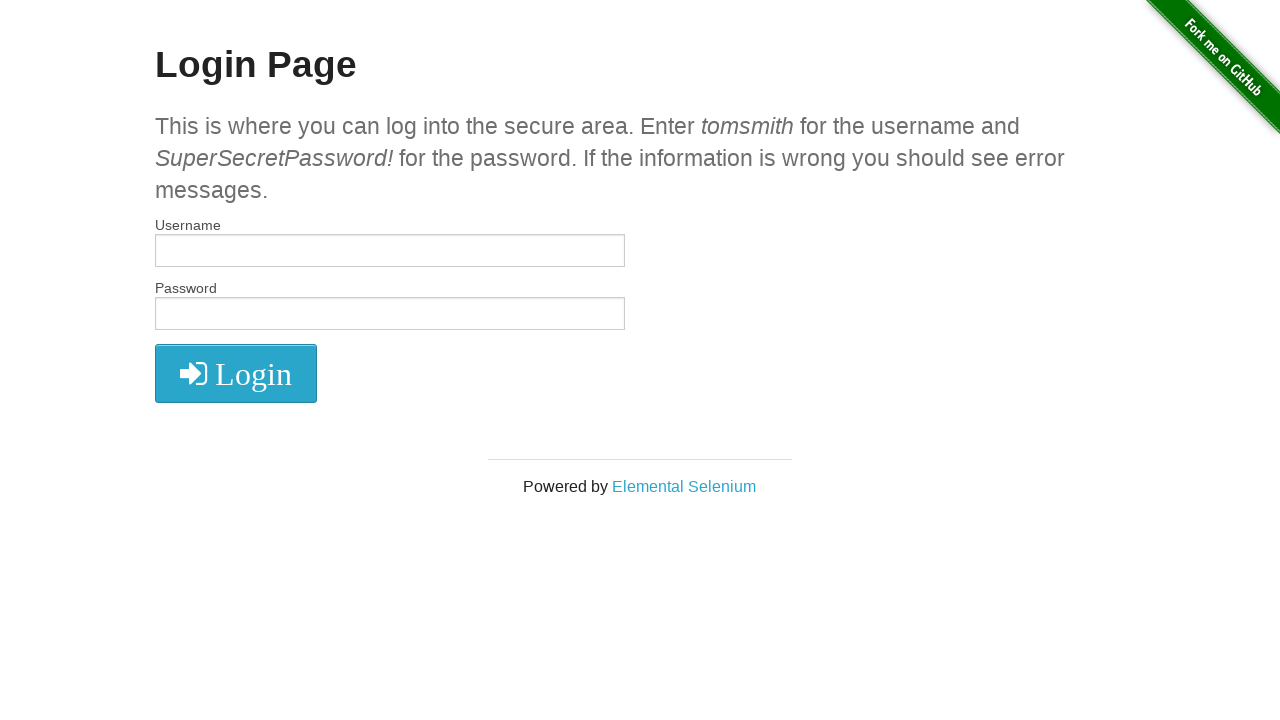

Found and clicked button element by tag name on login page at (236, 373) on button
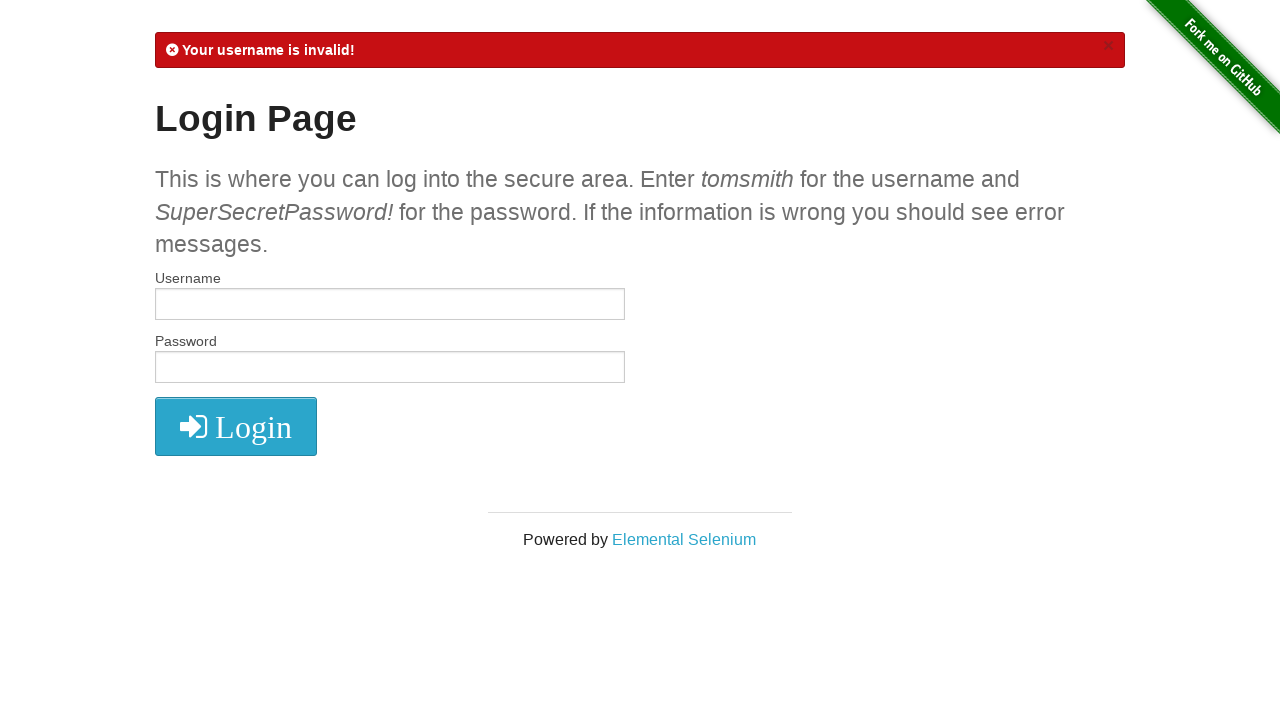

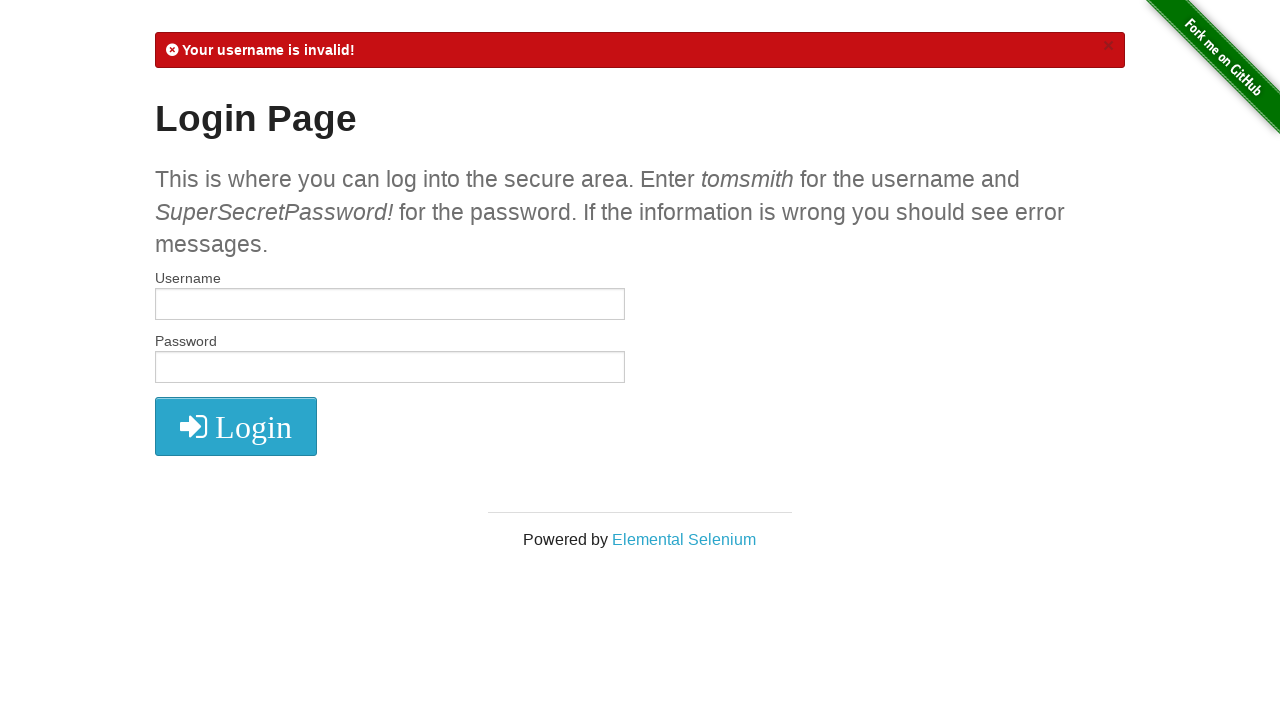